Tests the English to Hindi translation form by entering English text, submitting the translation request, and waiting for the translation result to appear.

Starting URL: https://www.easyhindityping.com/english-to-hindi-translation

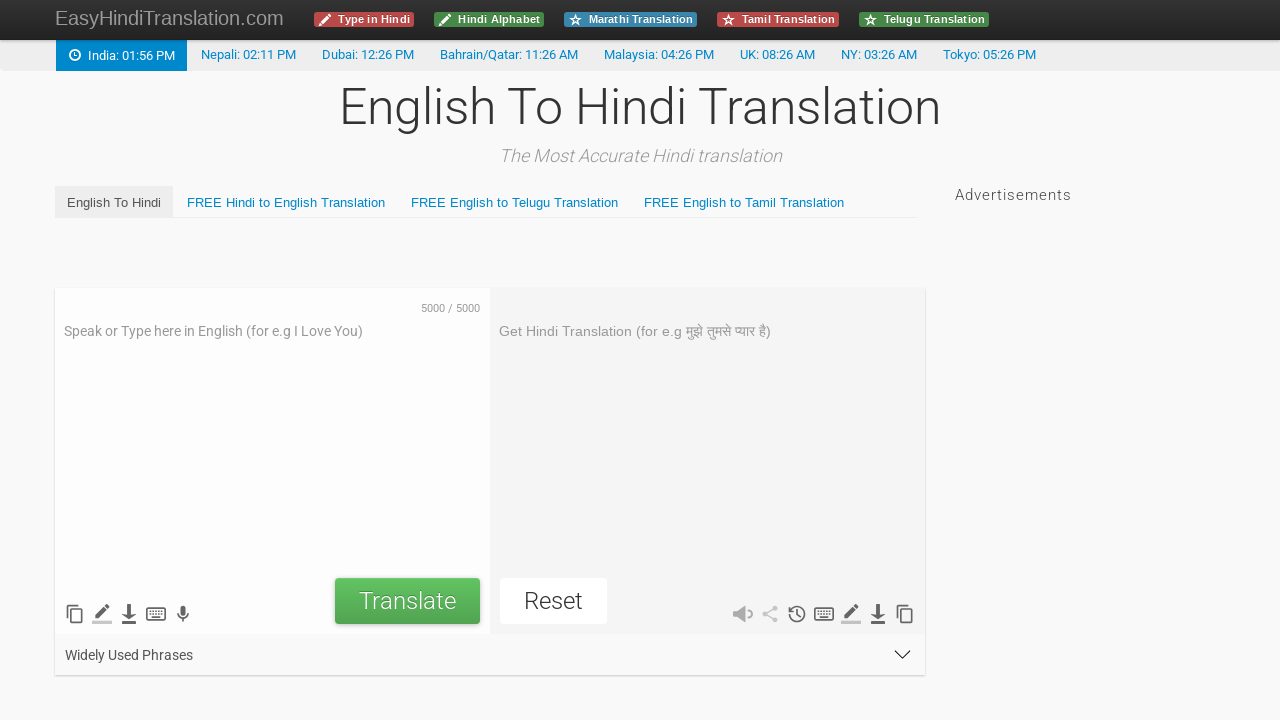

Cleared the source textarea on #SourceTextarea
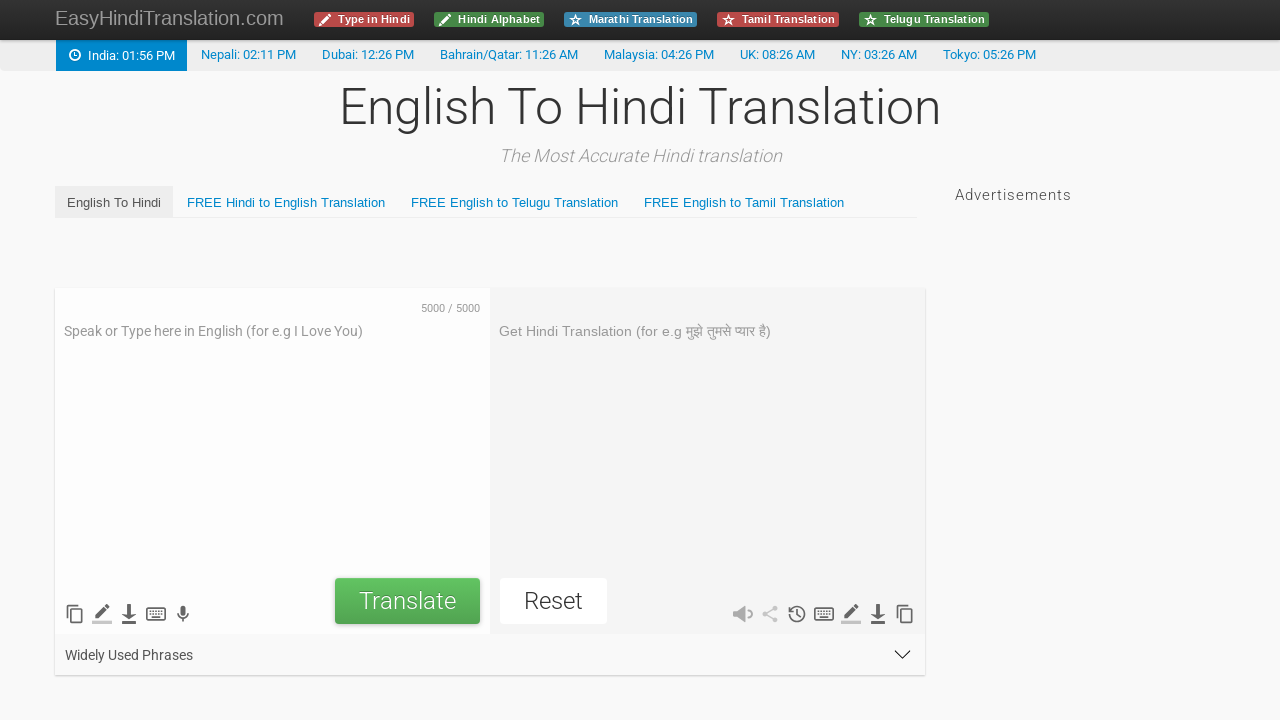

Entered English text 'Hello, how are you today?' in the source textarea on #SourceTextarea
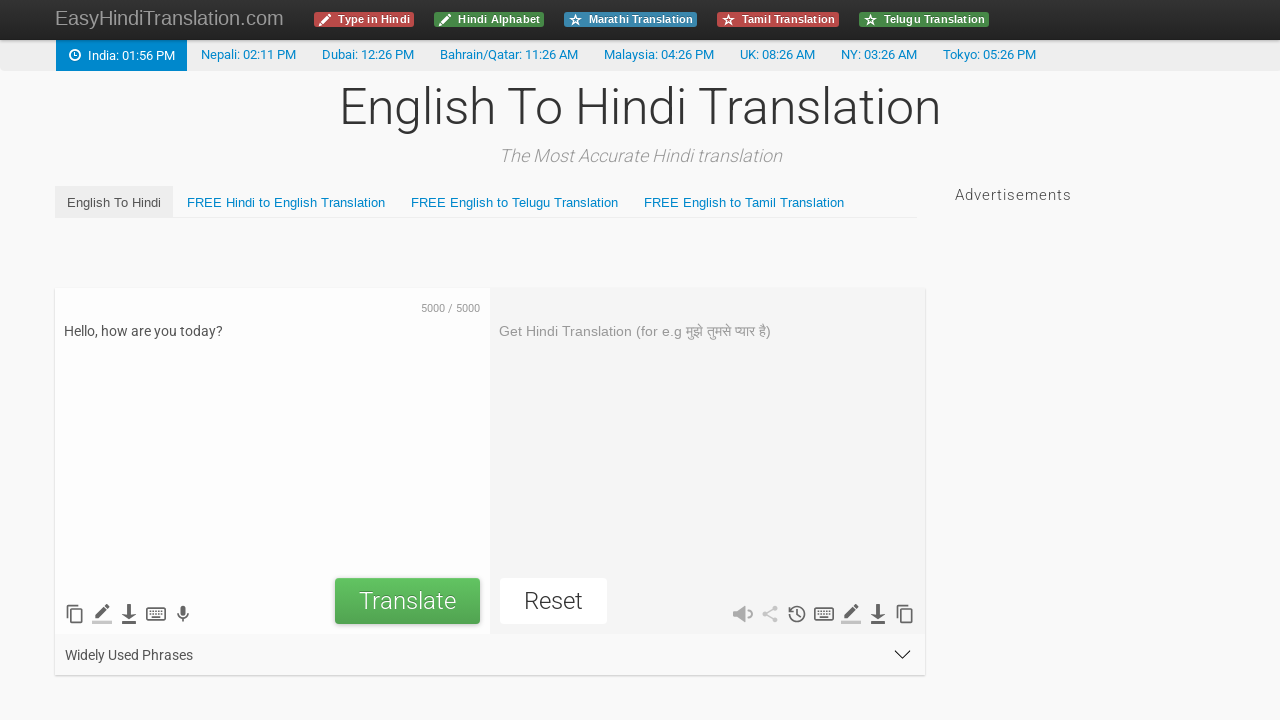

Clicked the submit translation button at (408, 601) on #SubmitTranslation
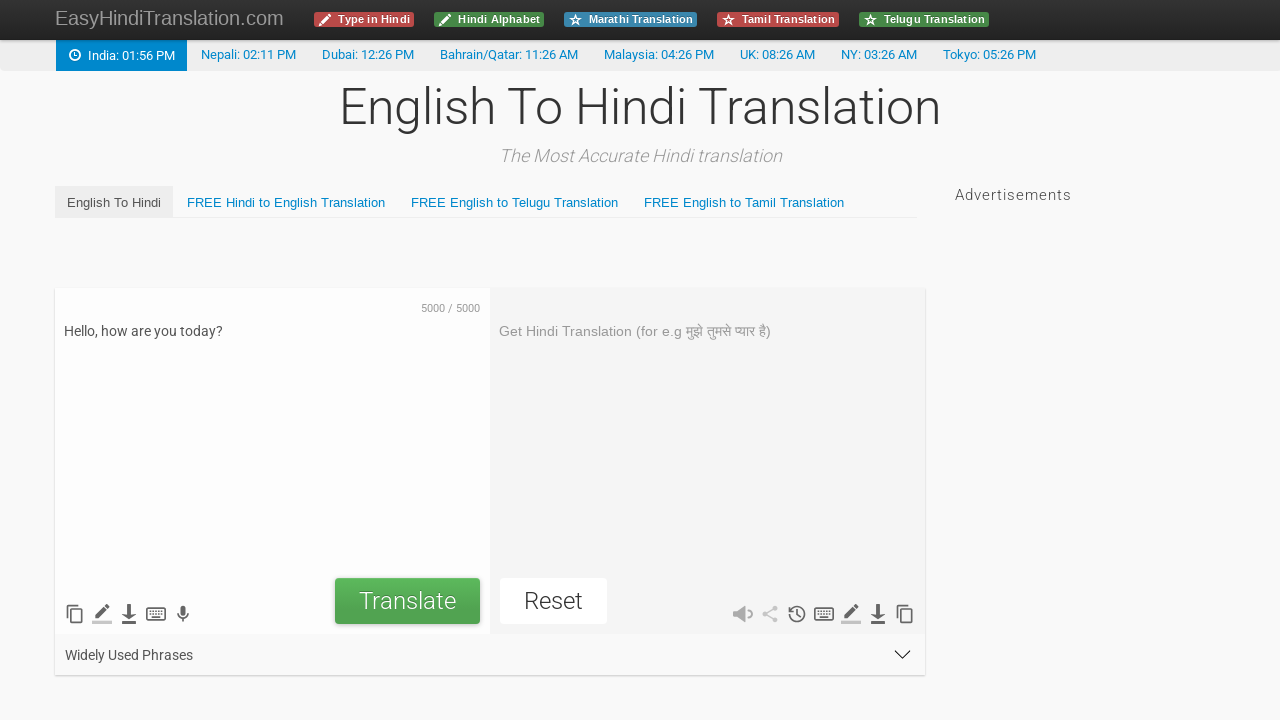

Waited 3 seconds for translation processing
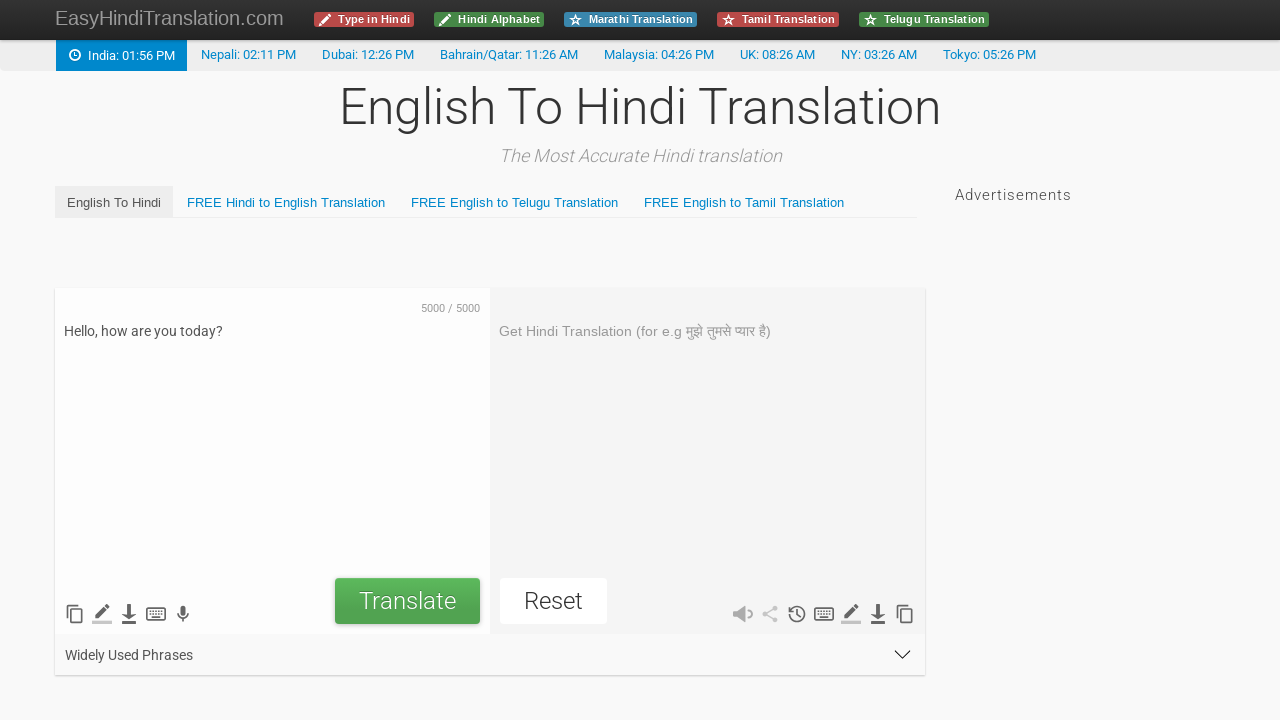

Translation result appeared in the target textarea
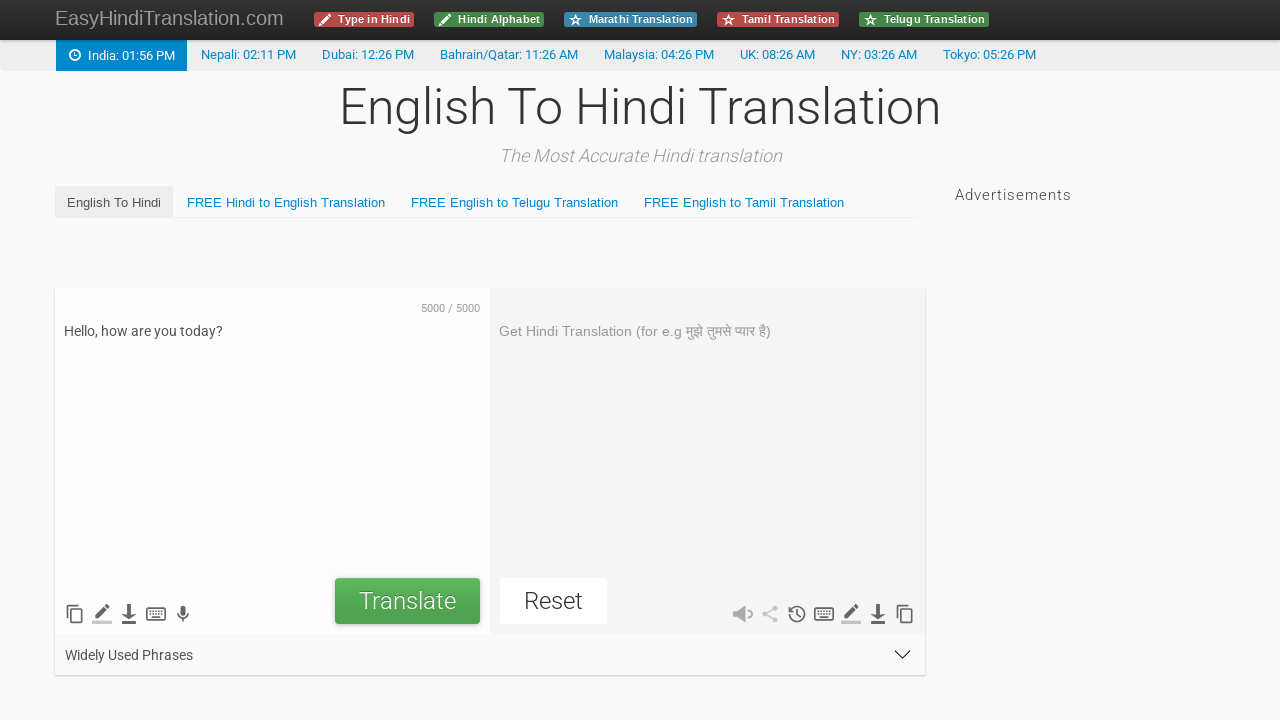

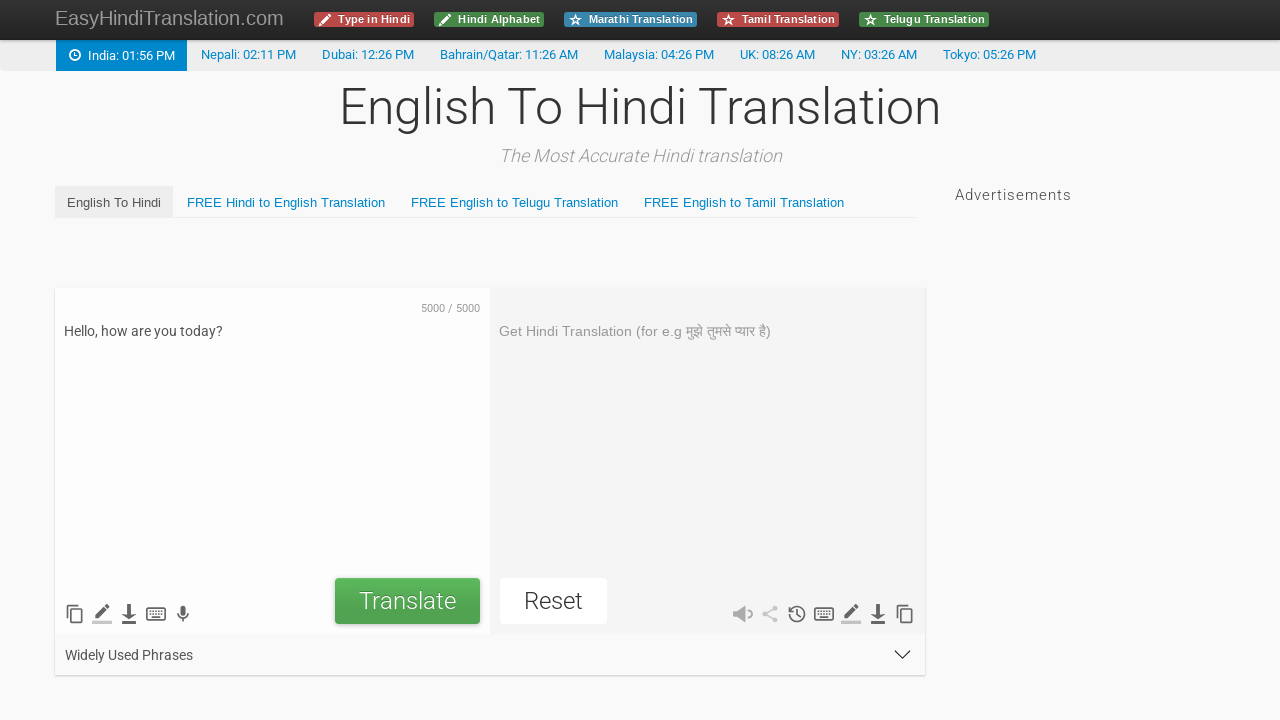